Navigates to a YouTube channel's videos page and verifies that video thumbnails/titles load successfully by waiting for video title elements to become clickable.

Starting URL: https://www.youtube.com/esteevteev/videos

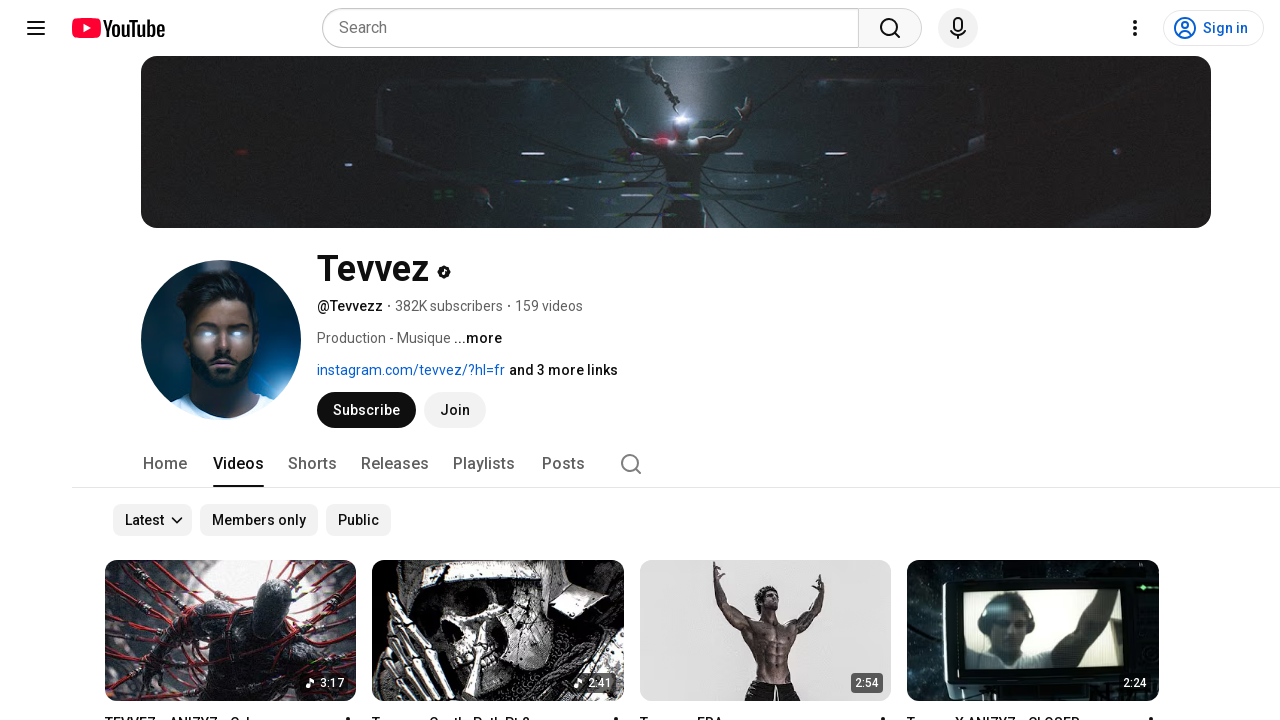

Navigated to YouTube channel videos page (https://www.youtube.com/esteevteev/videos)
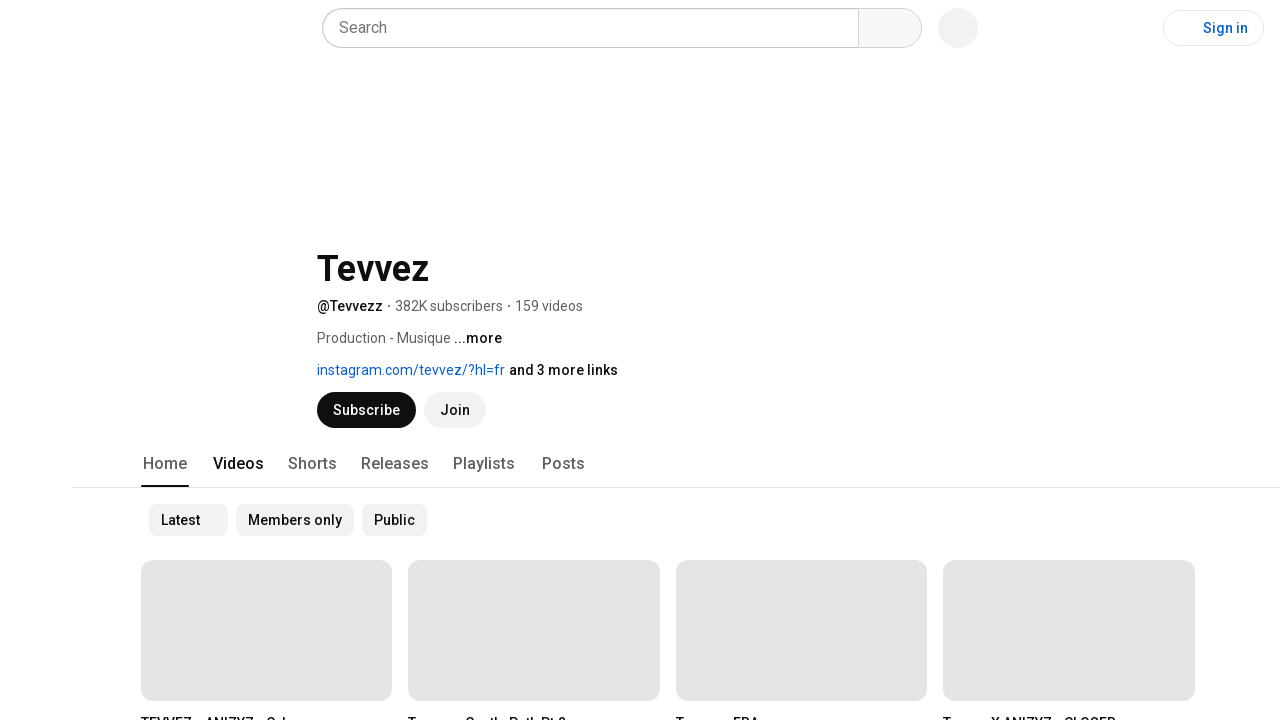

Video title elements became visible (waited up to 20 seconds)
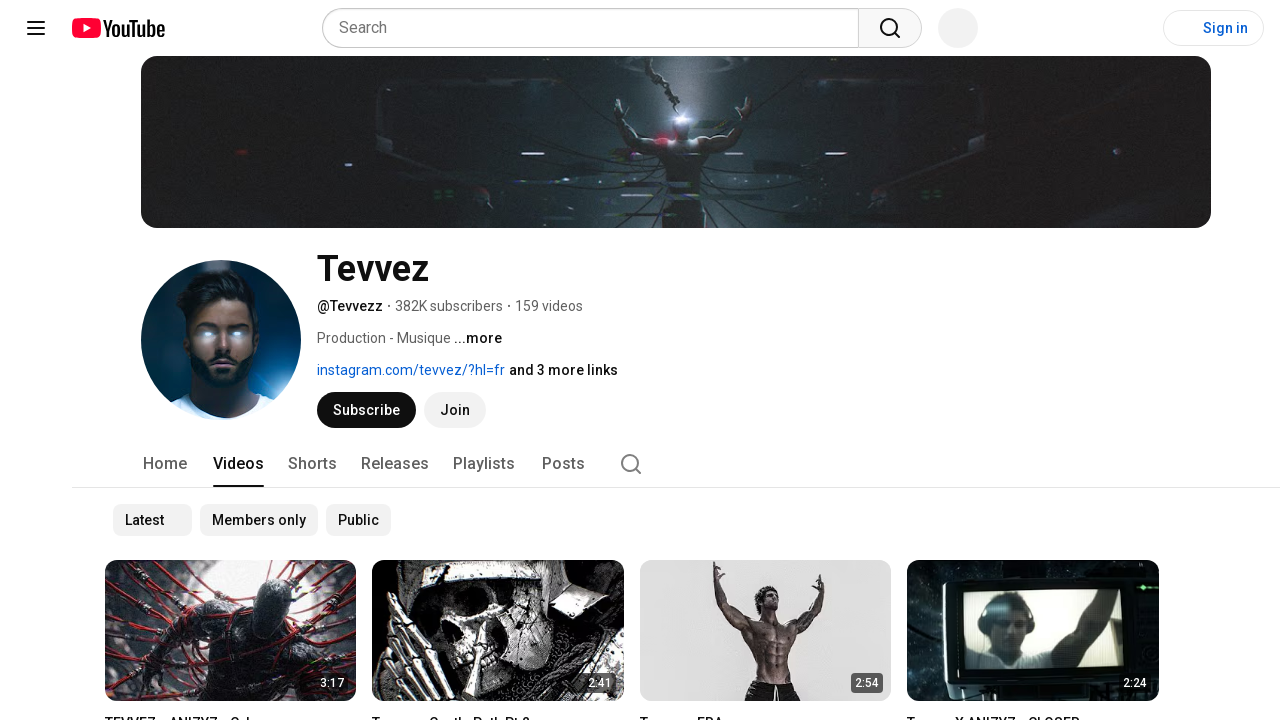

Located all video title elements on the page
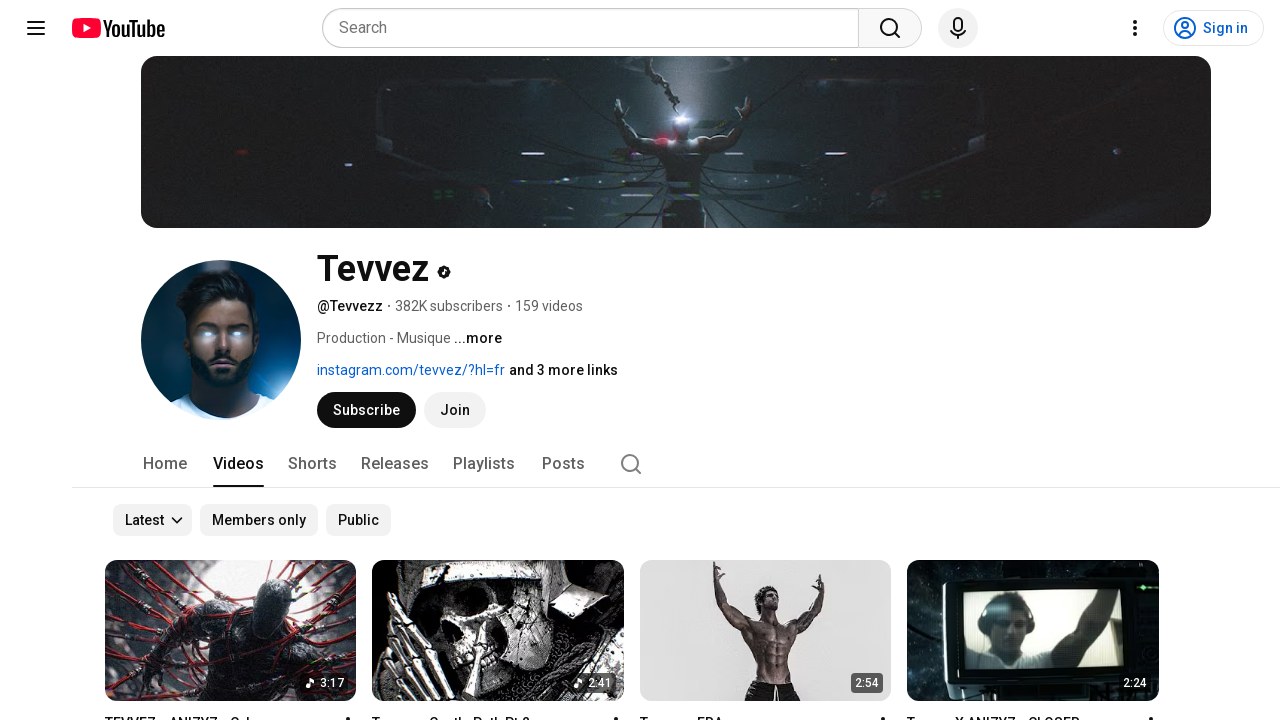

First video title element is visible and confirmed
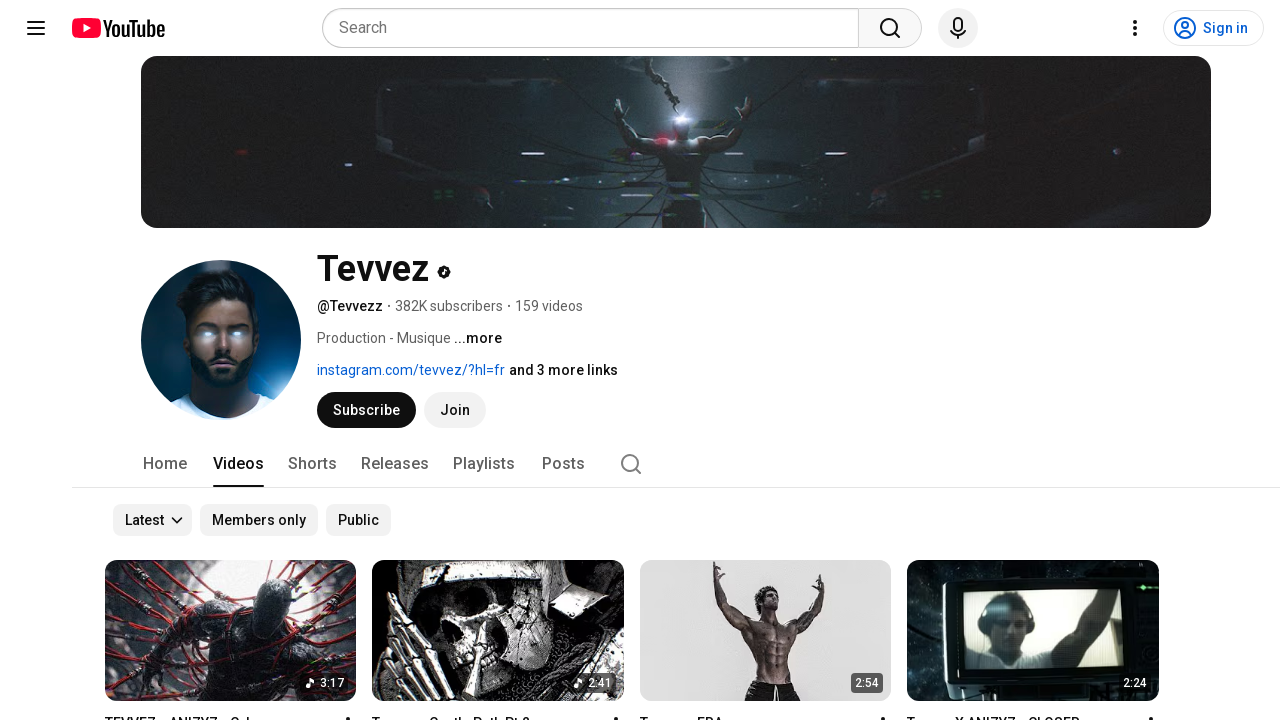

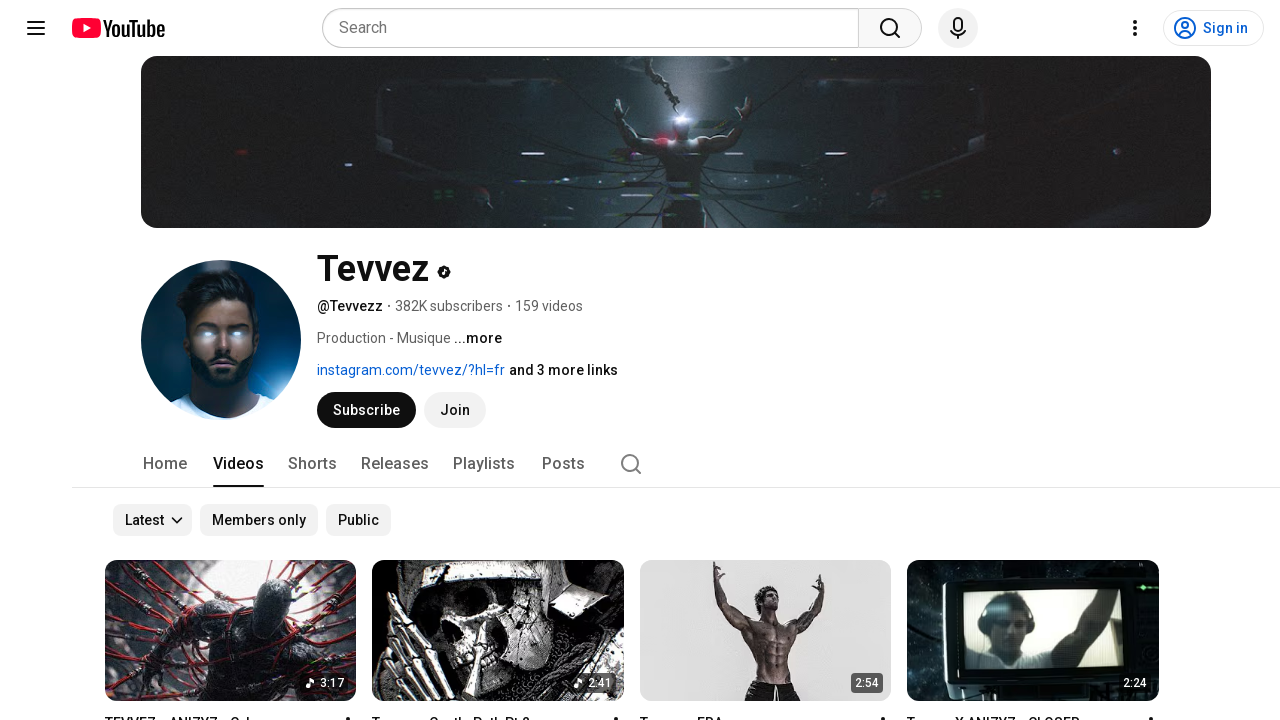